Navigates to Polymer shop and clicks the shop button within nested shadow DOM elements to verify shop list visibility

Starting URL: https://shop.polymer-project.org

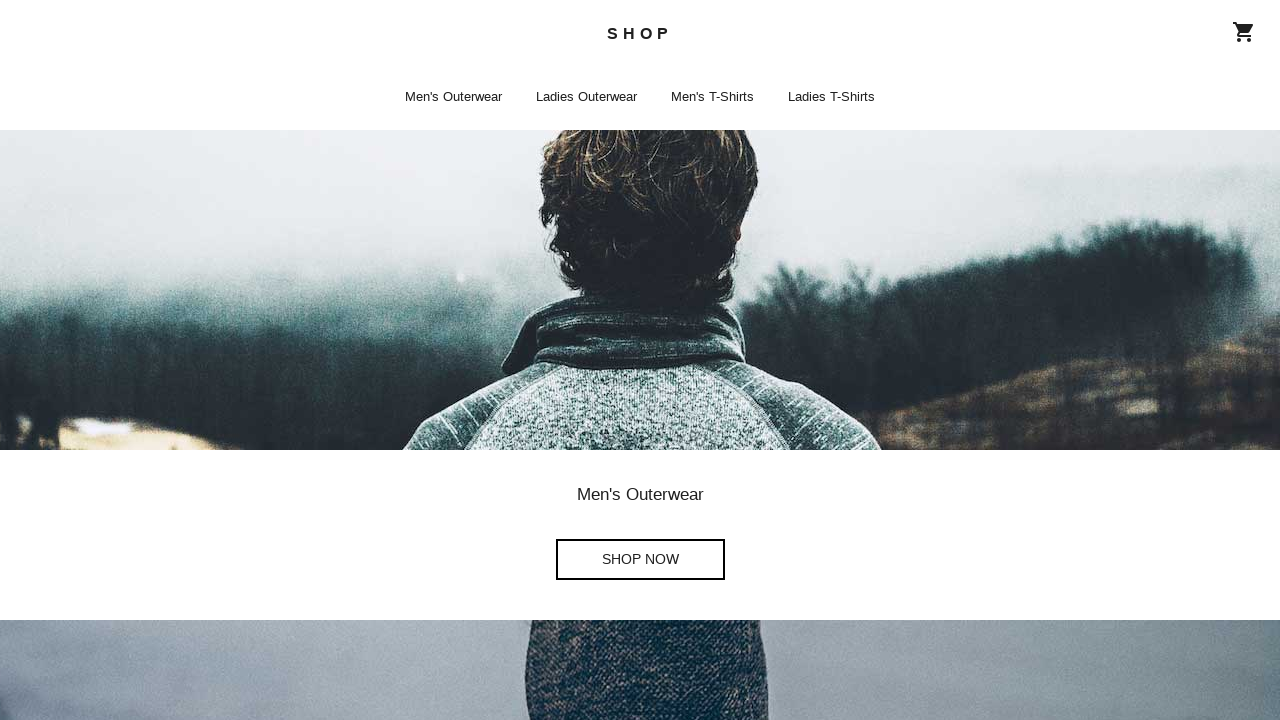

Navigated to Polymer shop homepage
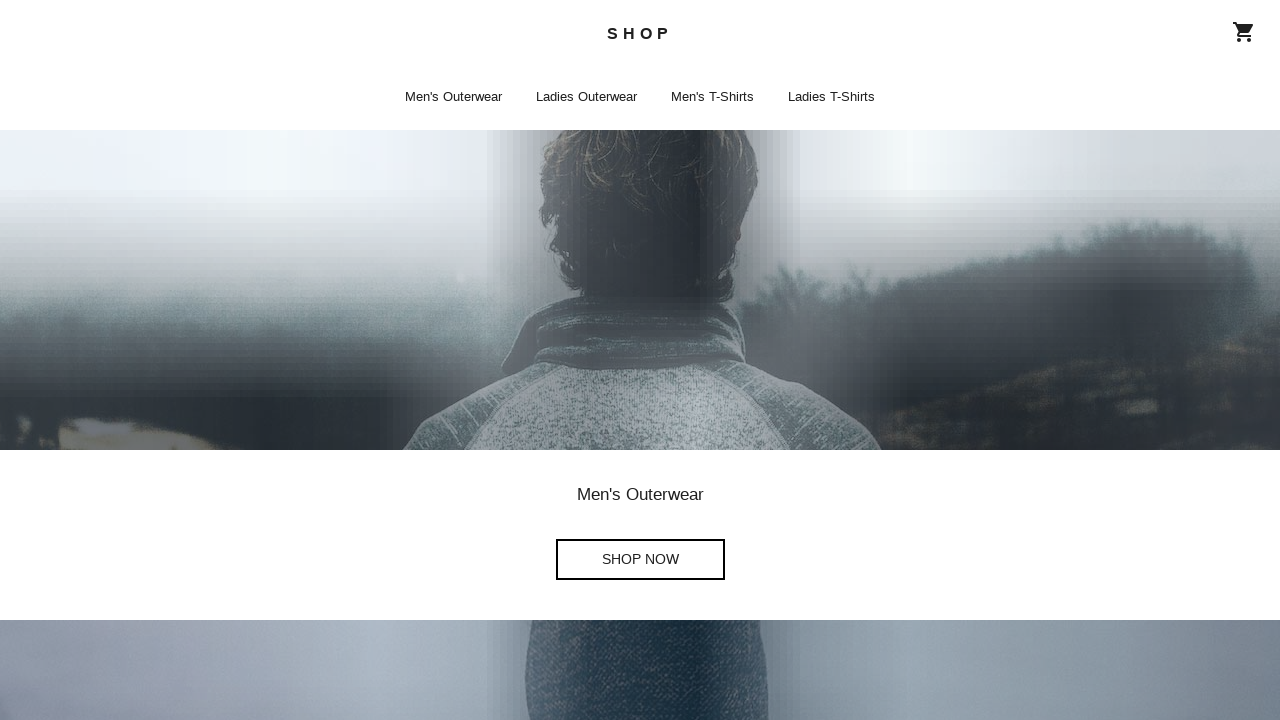

Clicked shop button within nested shadow DOM elements at (640, 560) on shop-app shop-home shop-button > a
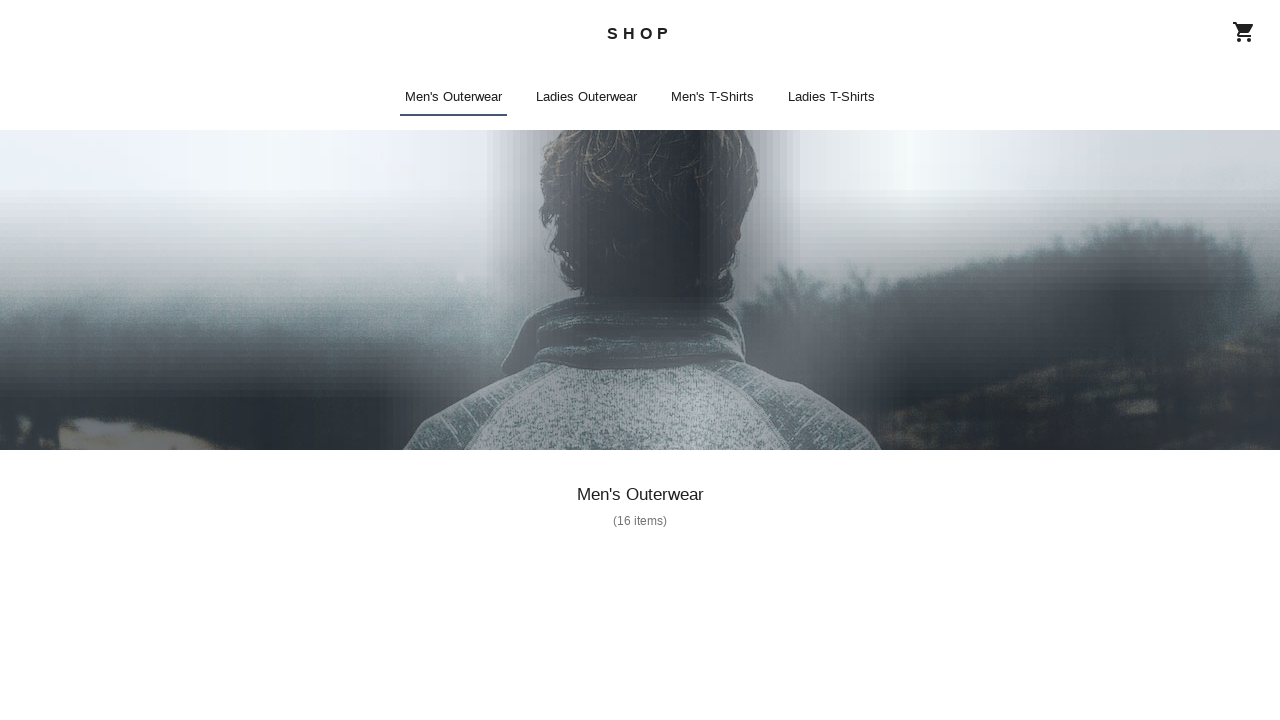

Verified shop list is visible
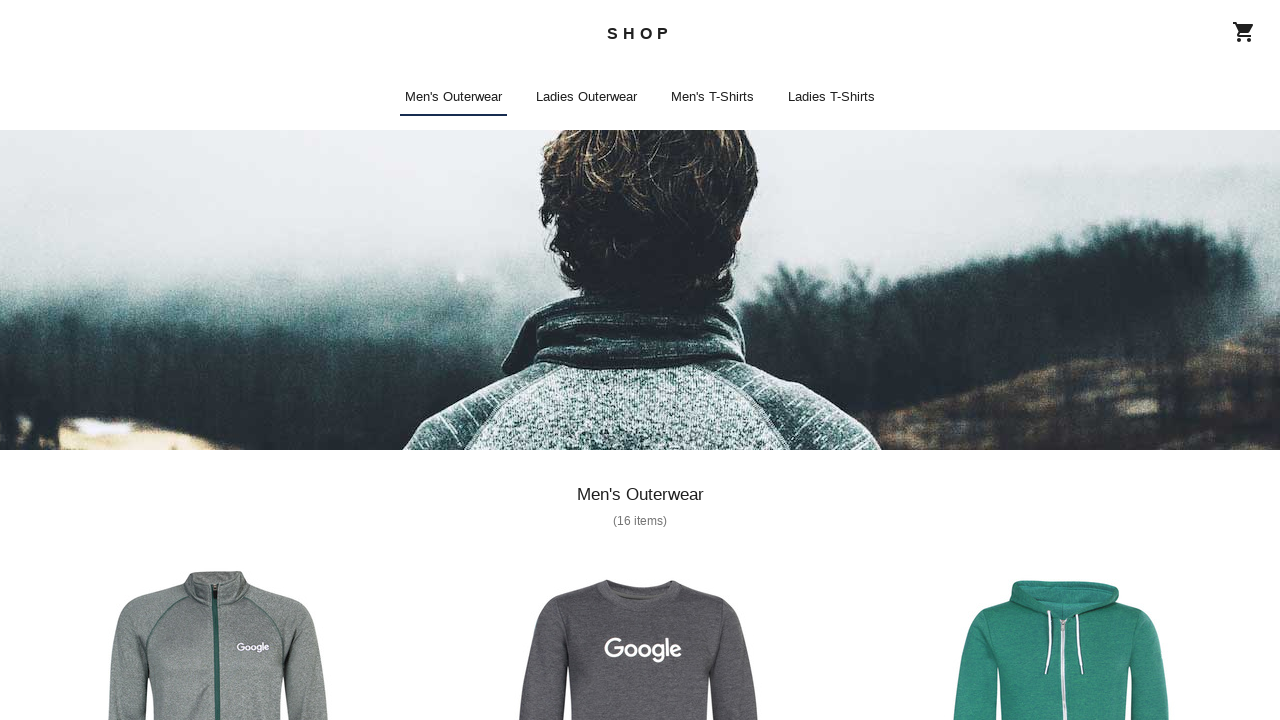

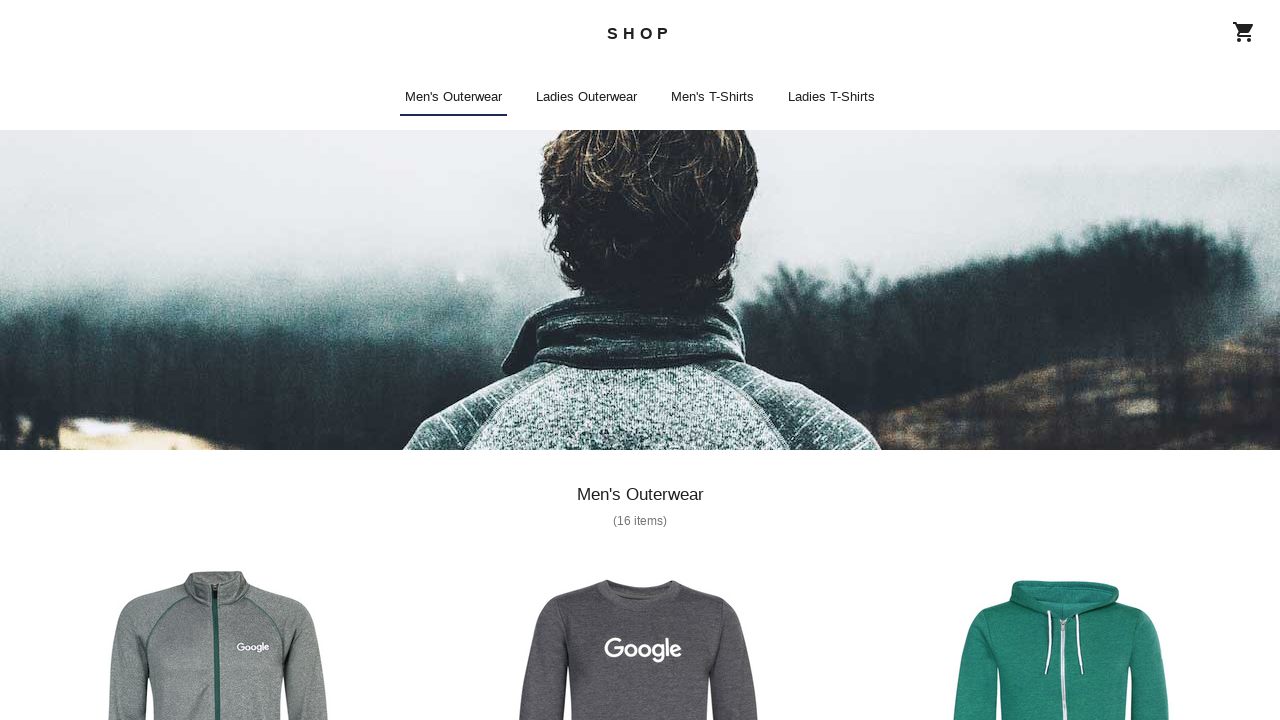